Tests e-commerce functionality by adding multiple items to cart, proceeding to checkout, and applying a promo code

Starting URL: https://rahulshettyacademy.com/seleniumPractise/

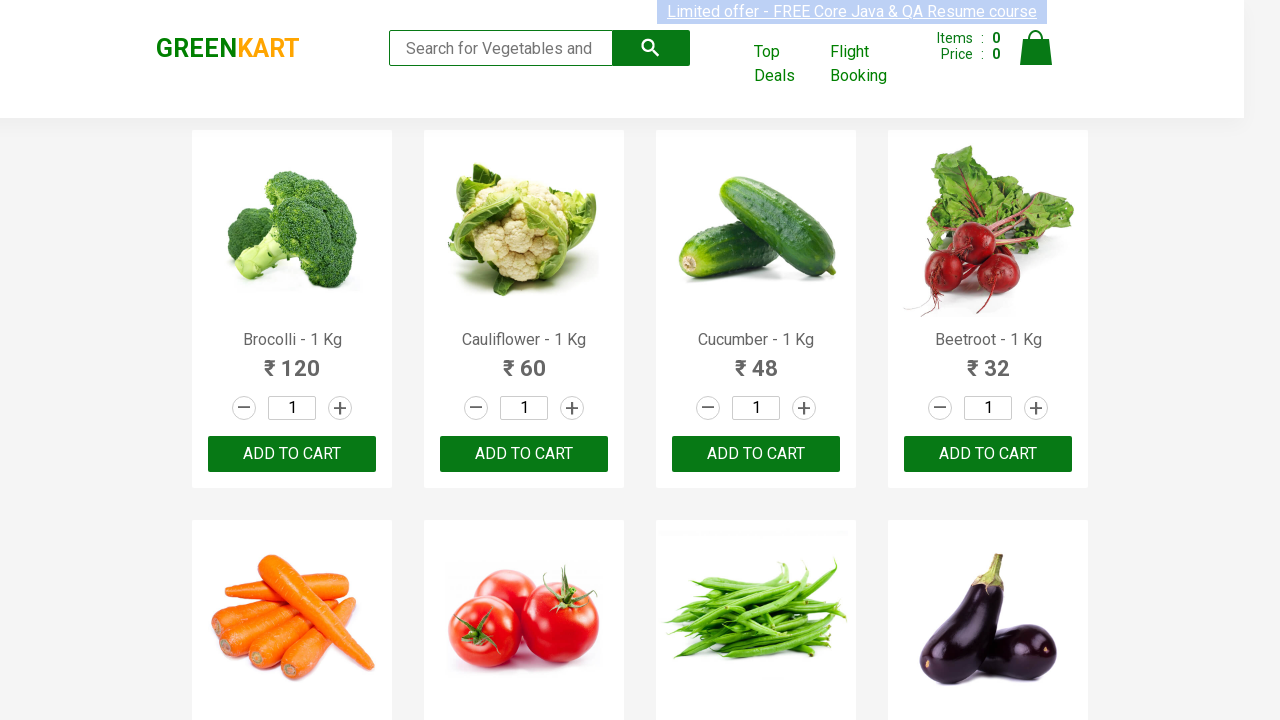

Retrieved all product names from the page
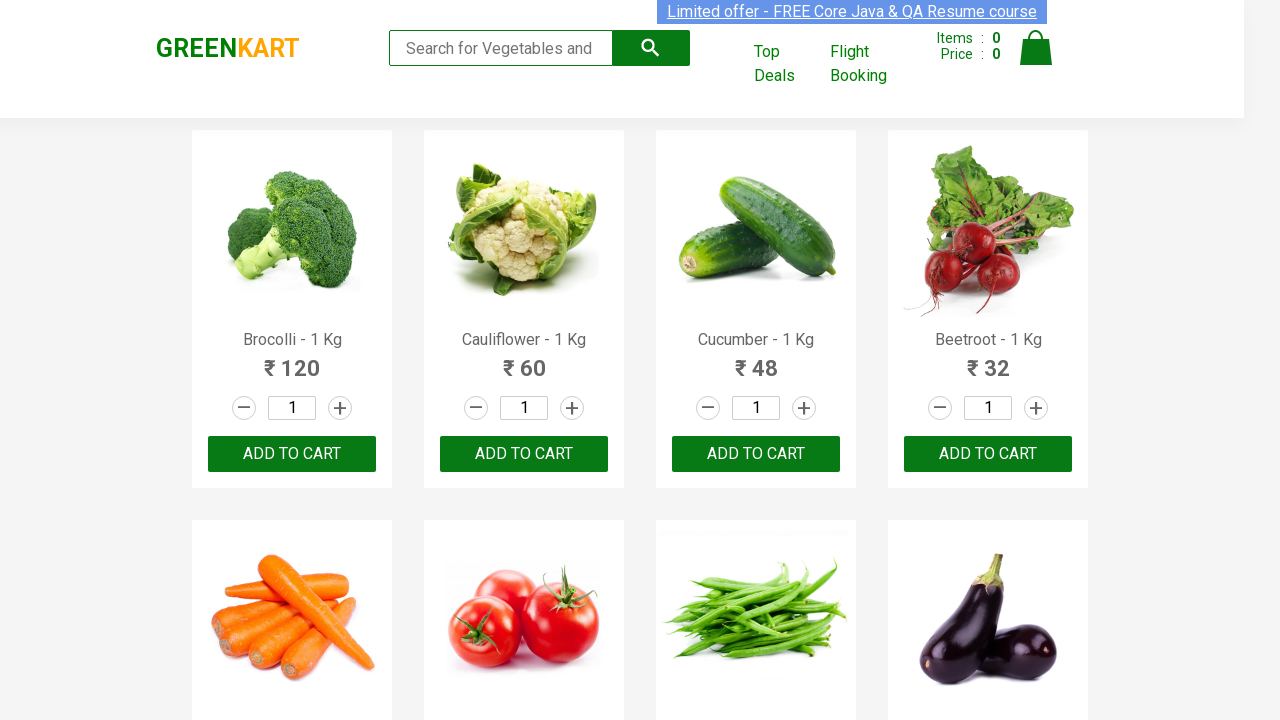

Retrieved all add to cart buttons
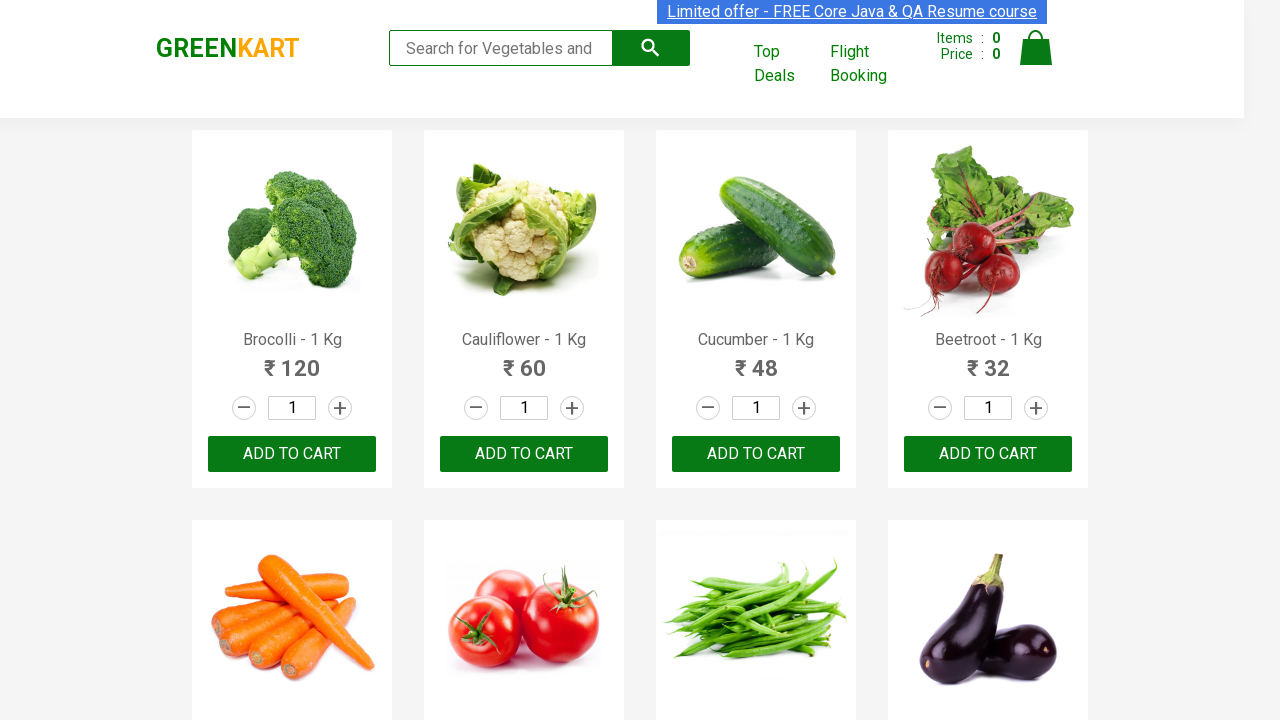

Clicked add to cart button for Cauliflower at (524, 454) on xpath=//div[@class='product-action']/button >> nth=1
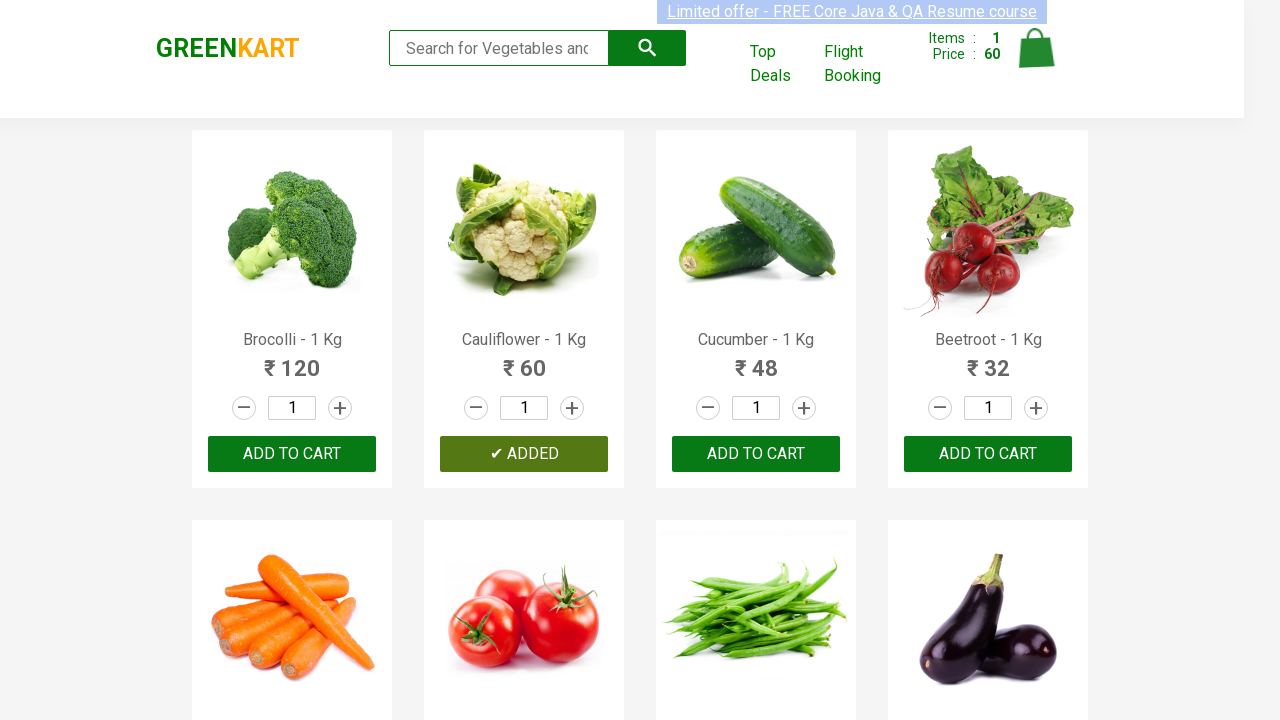

Waited 3 seconds after adding Cauliflower to cart
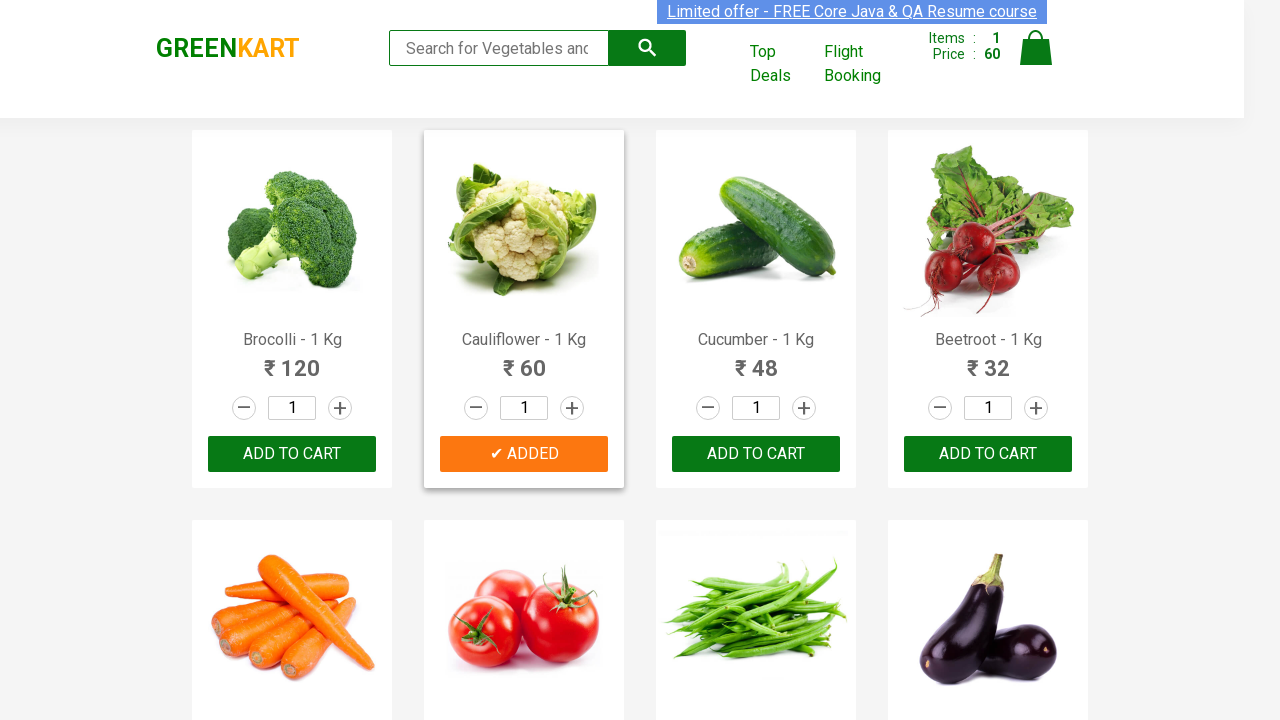

Clicked add to cart button for Tomato at (524, 360) on xpath=//div[@class='product-action']/button >> nth=5
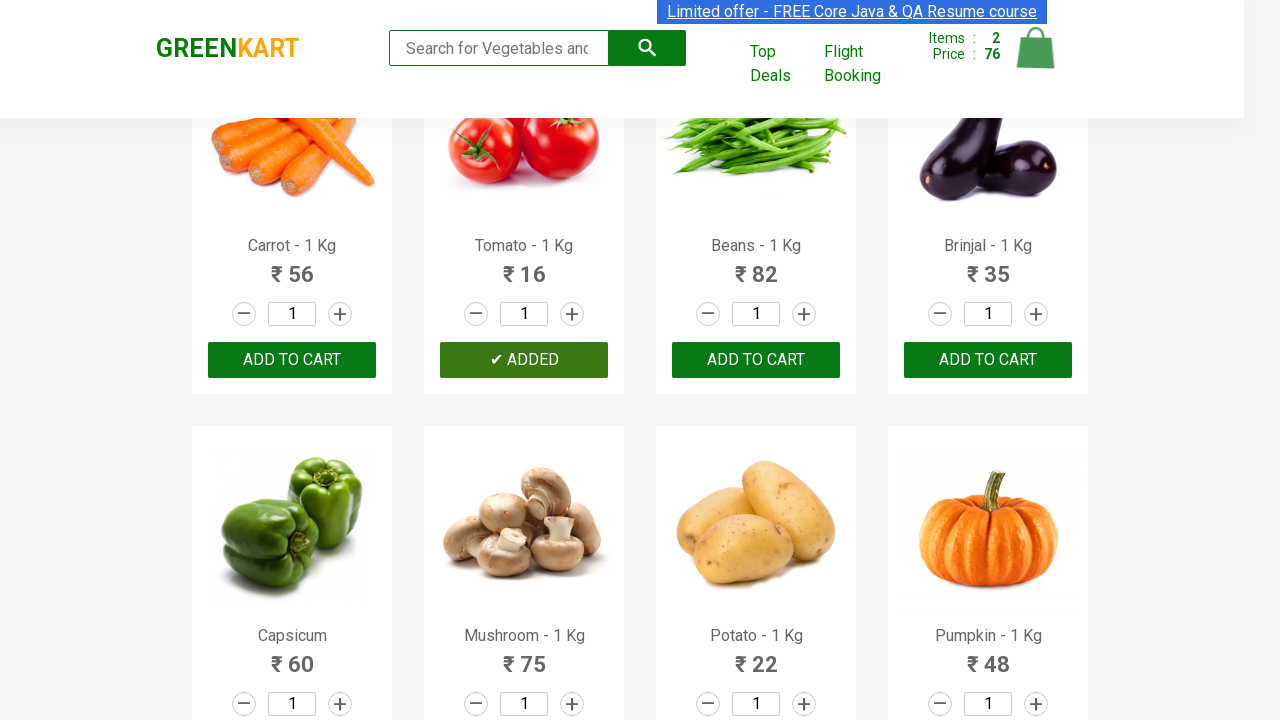

Waited 3 seconds after adding Tomato to cart
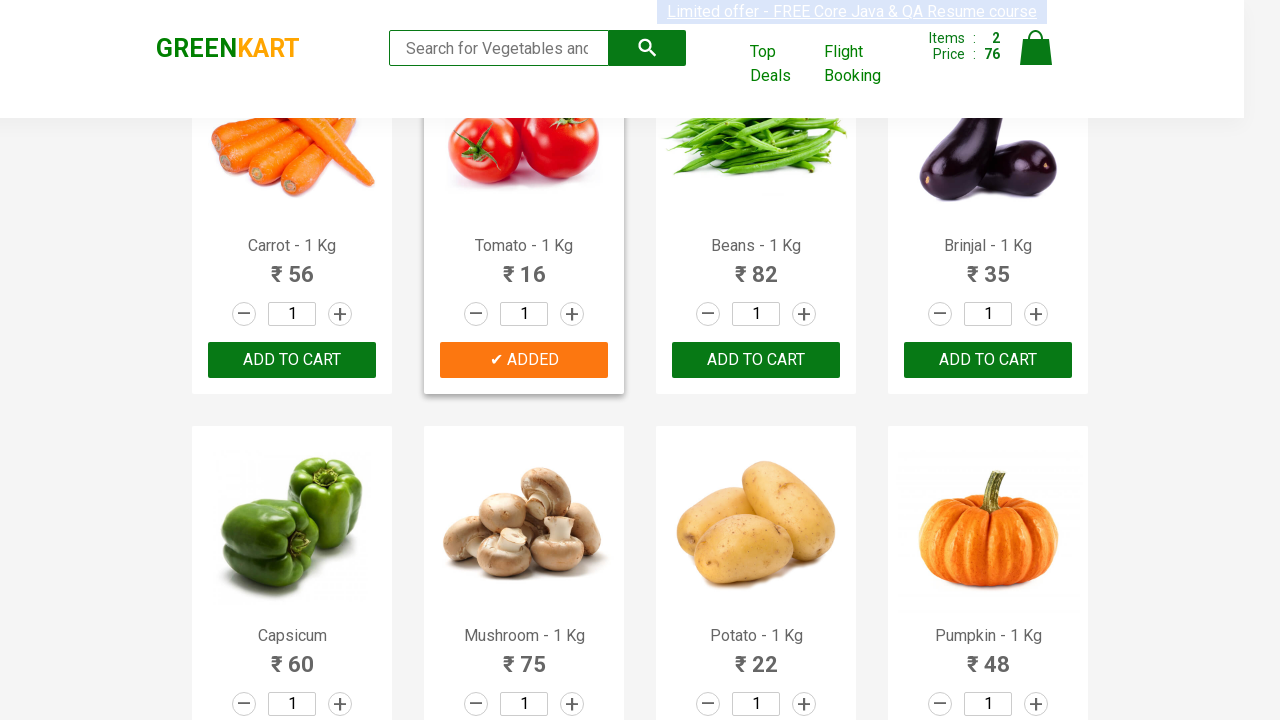

Clicked add to cart button for Potato at (756, 360) on xpath=//div[@class='product-action']/button >> nth=10
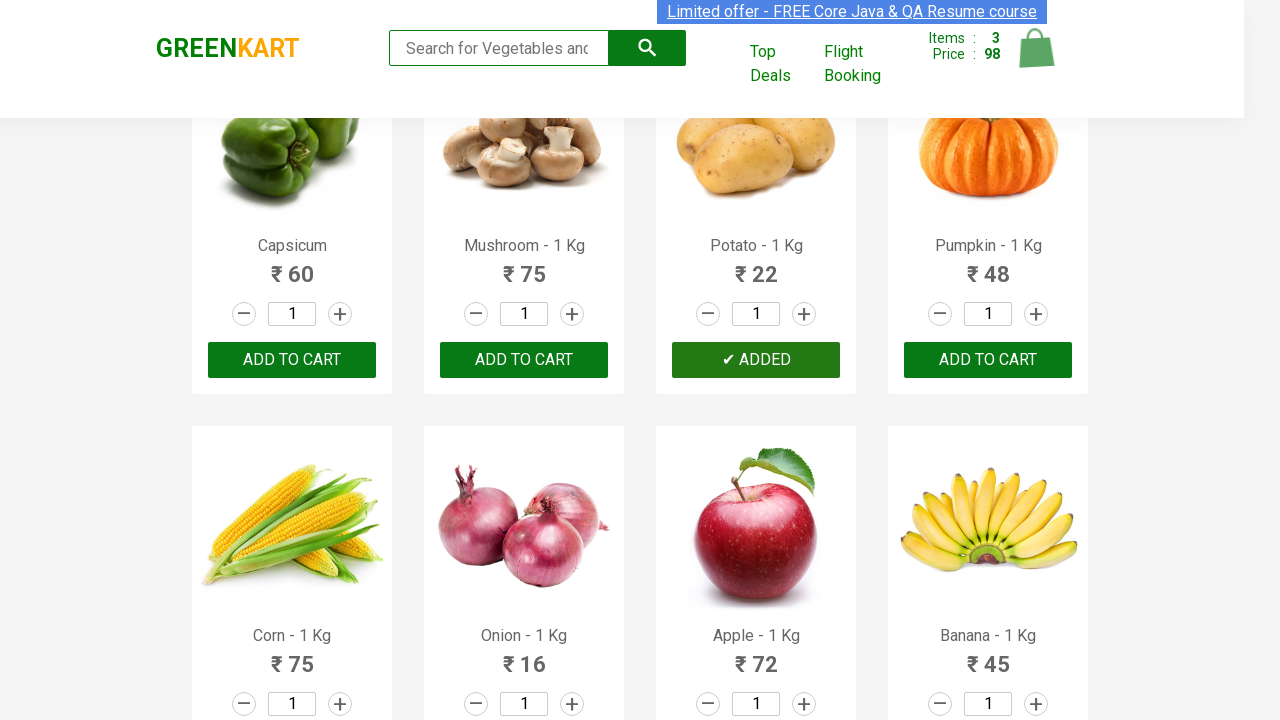

Waited 3 seconds after adding Potato to cart
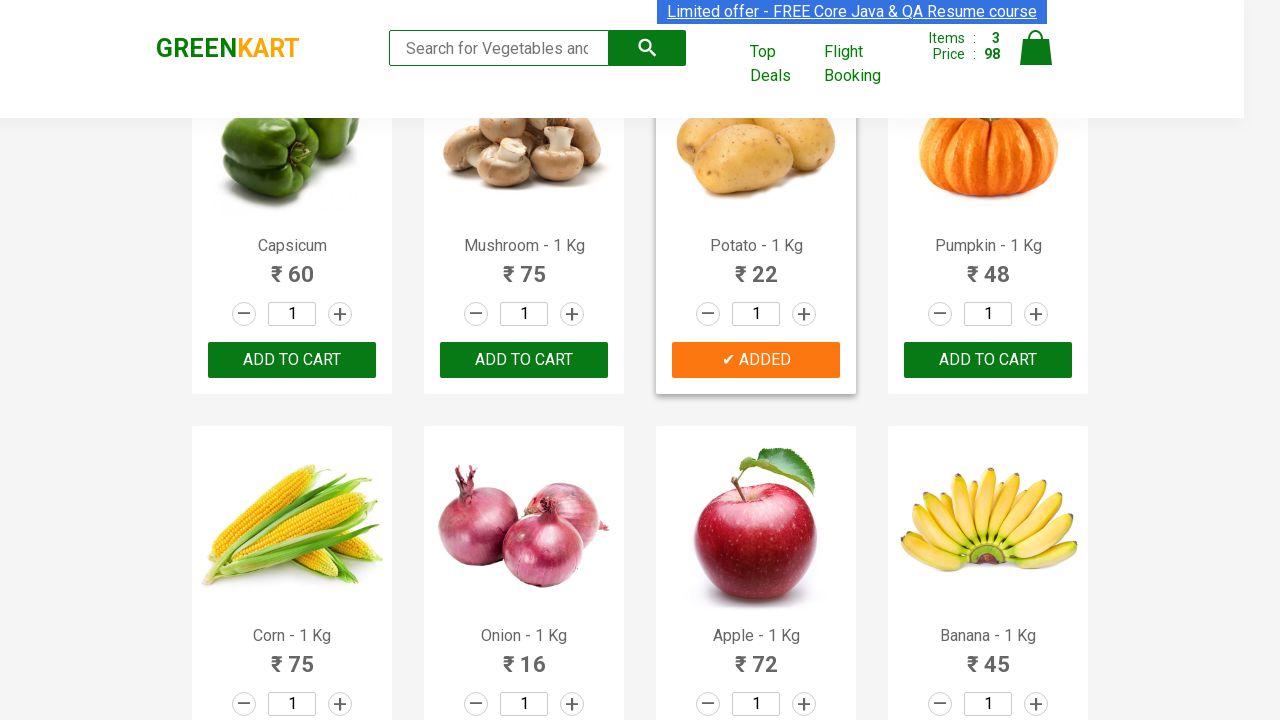

Clicked add to cart button for Onion at (524, 360) on xpath=//div[@class='product-action']/button >> nth=13
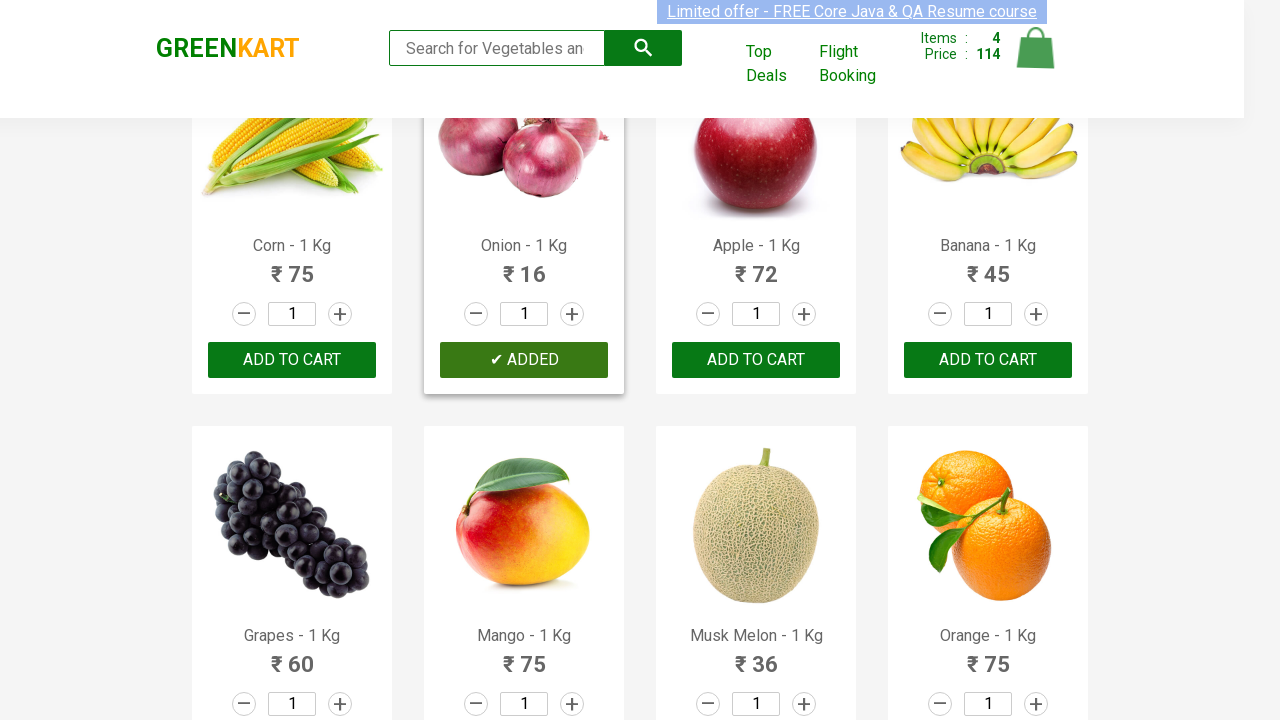

Waited 3 seconds after adding Onion to cart
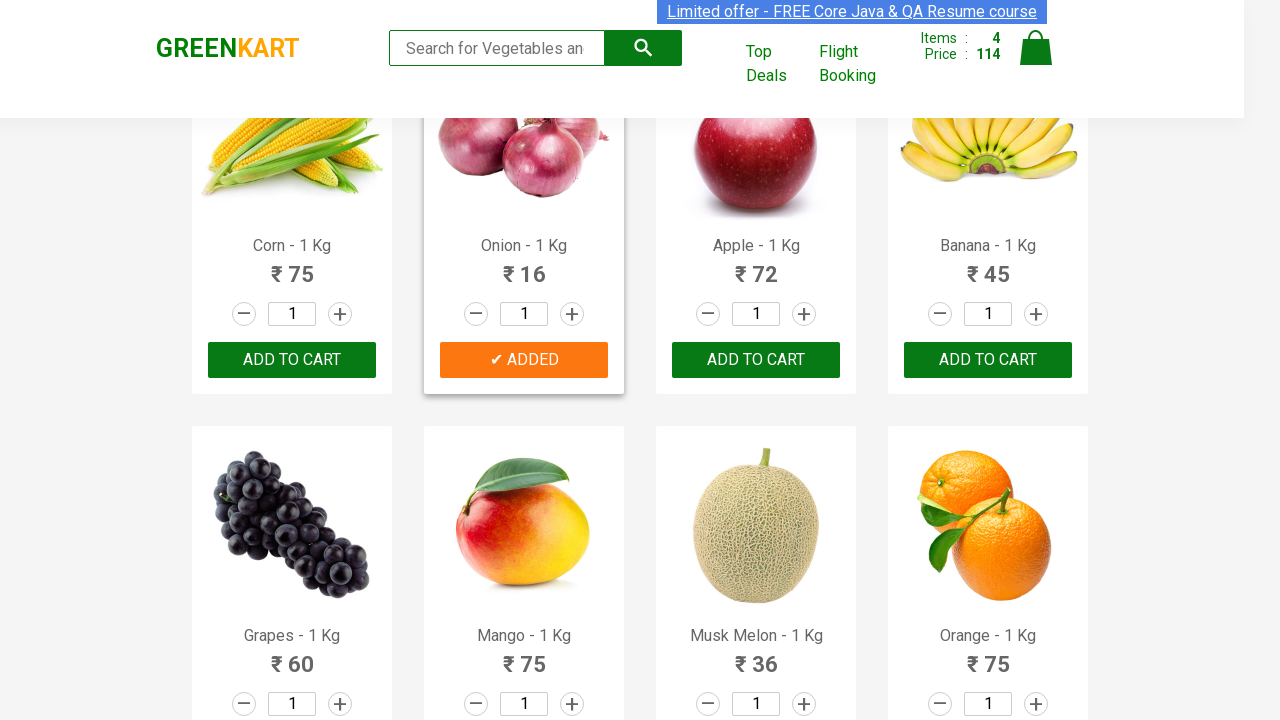

Clicked cart icon to open shopping cart at (1036, 48) on xpath=//a[@class='cart-icon']/img
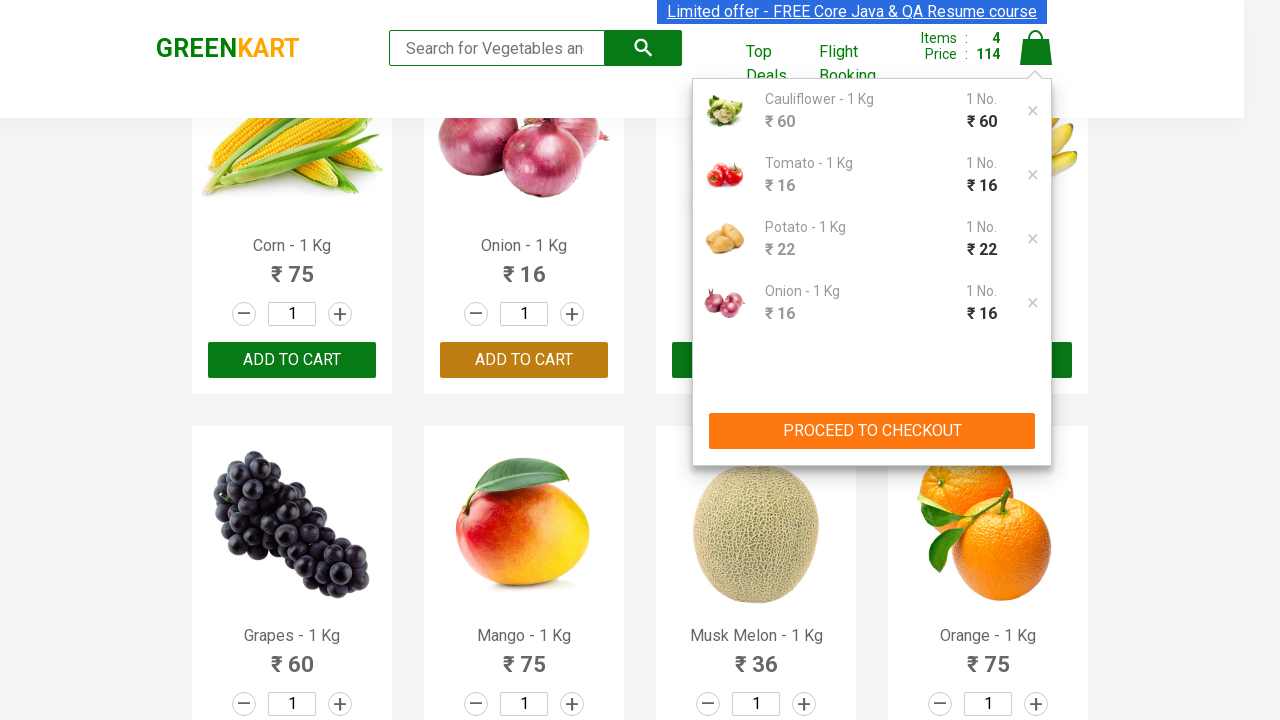

Clicked Proceed to Checkout button at (872, 431) on xpath=//div[@class='cart-preview active']/div/button
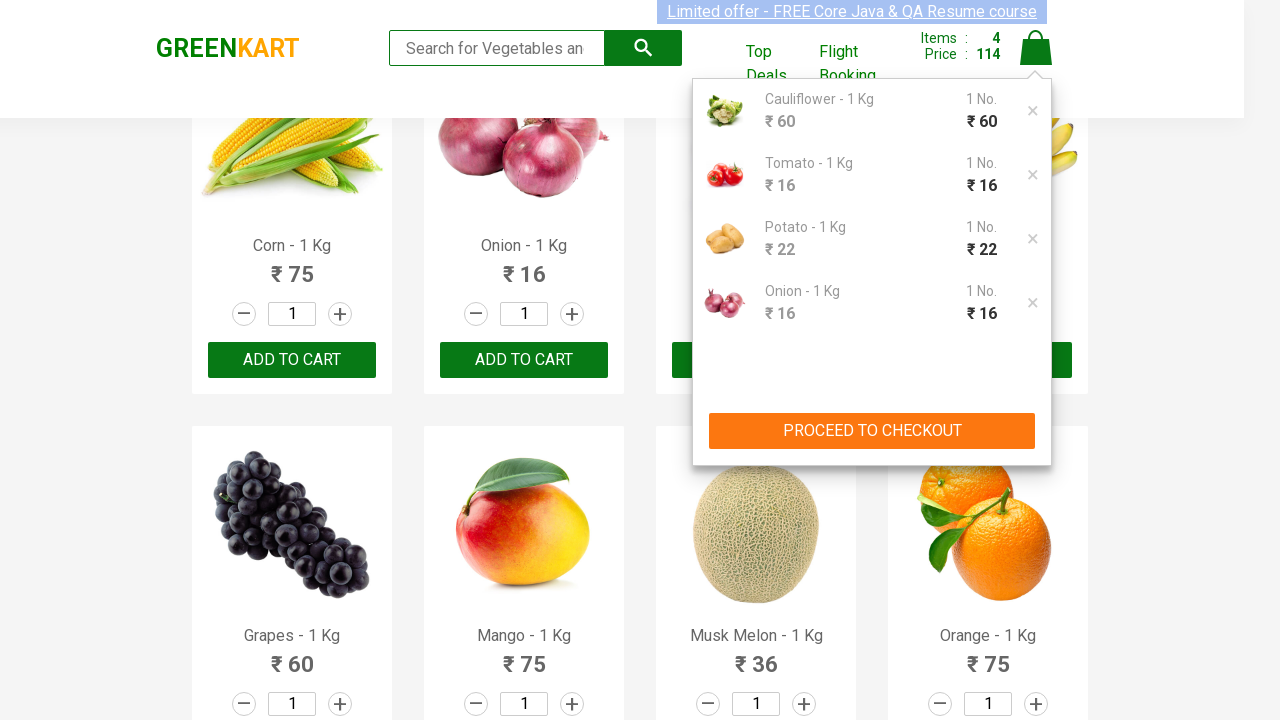

Promo code input field became visible
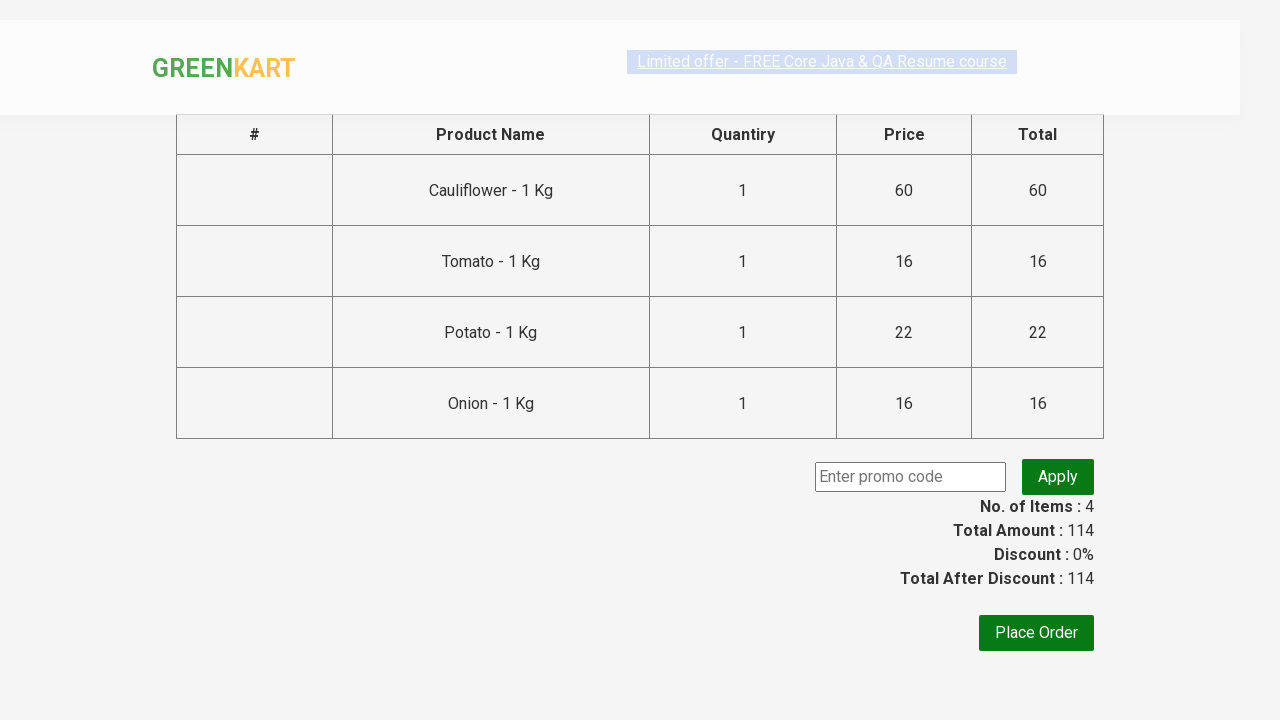

Entered promo code 'rahulshettyacademy' on input.promoCode
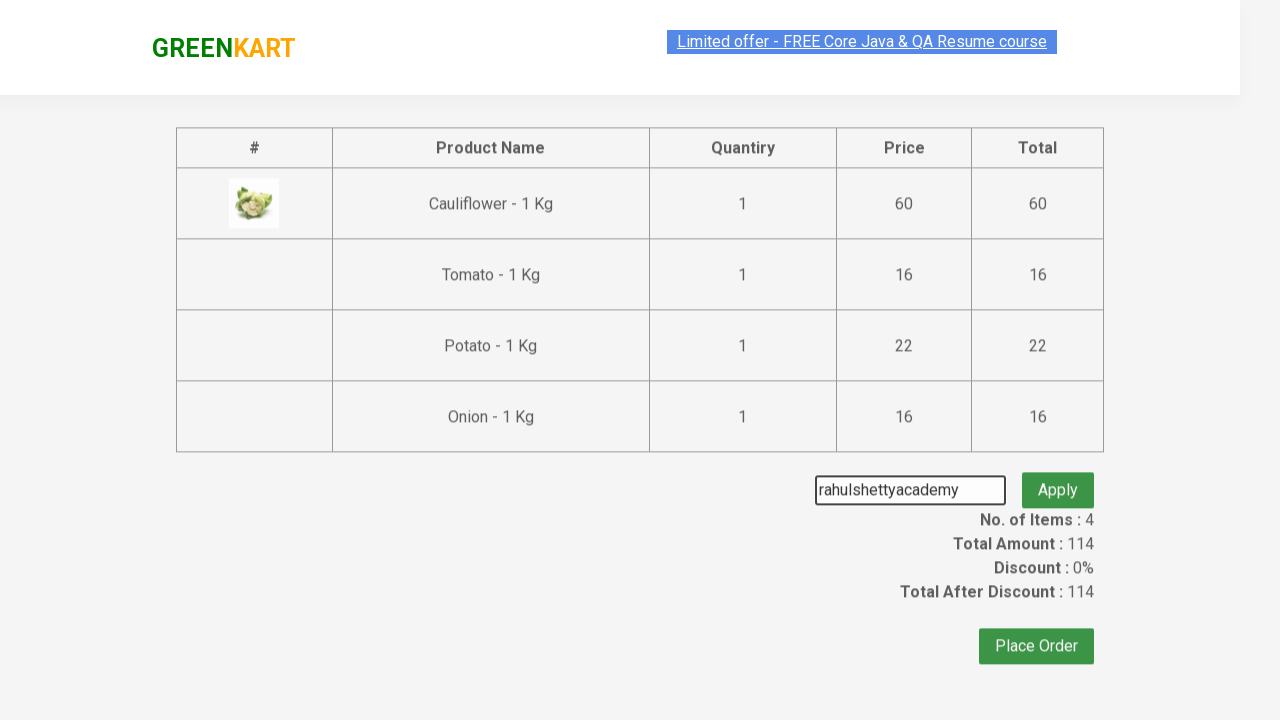

Clicked Apply button to apply promo code at (1058, 477) on button.promoBtn
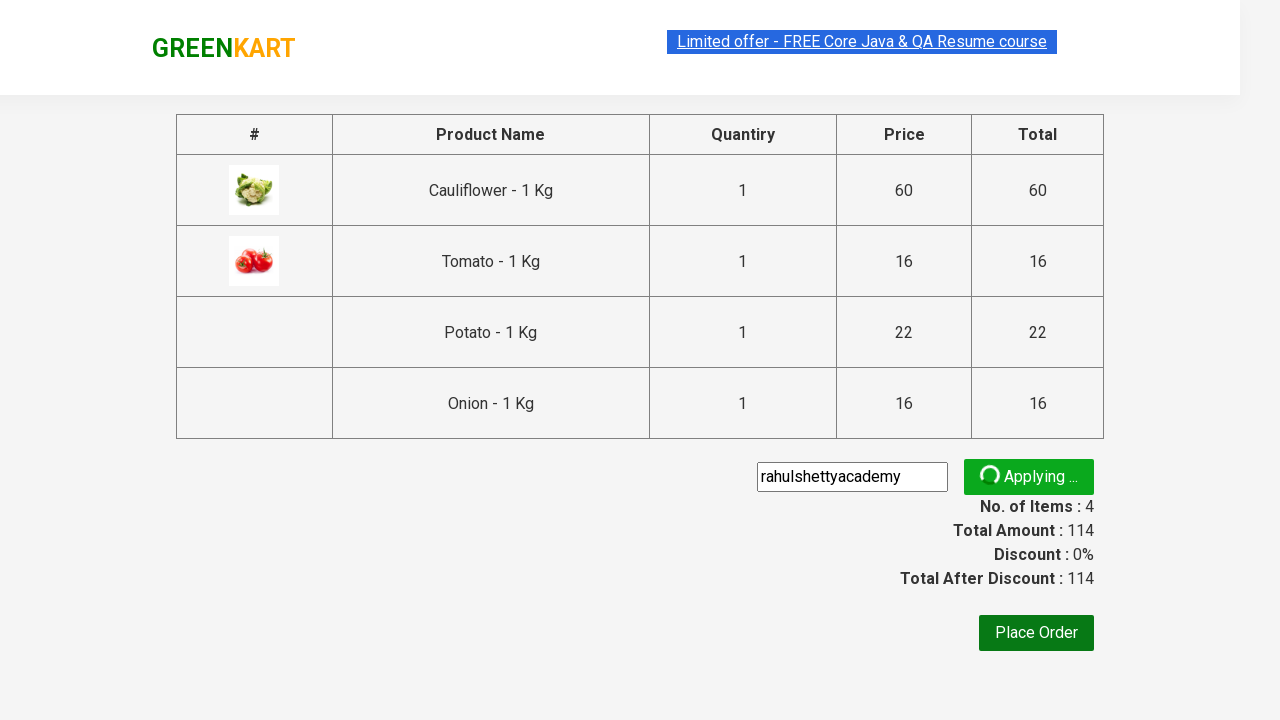

Promo code application confirmed with info message
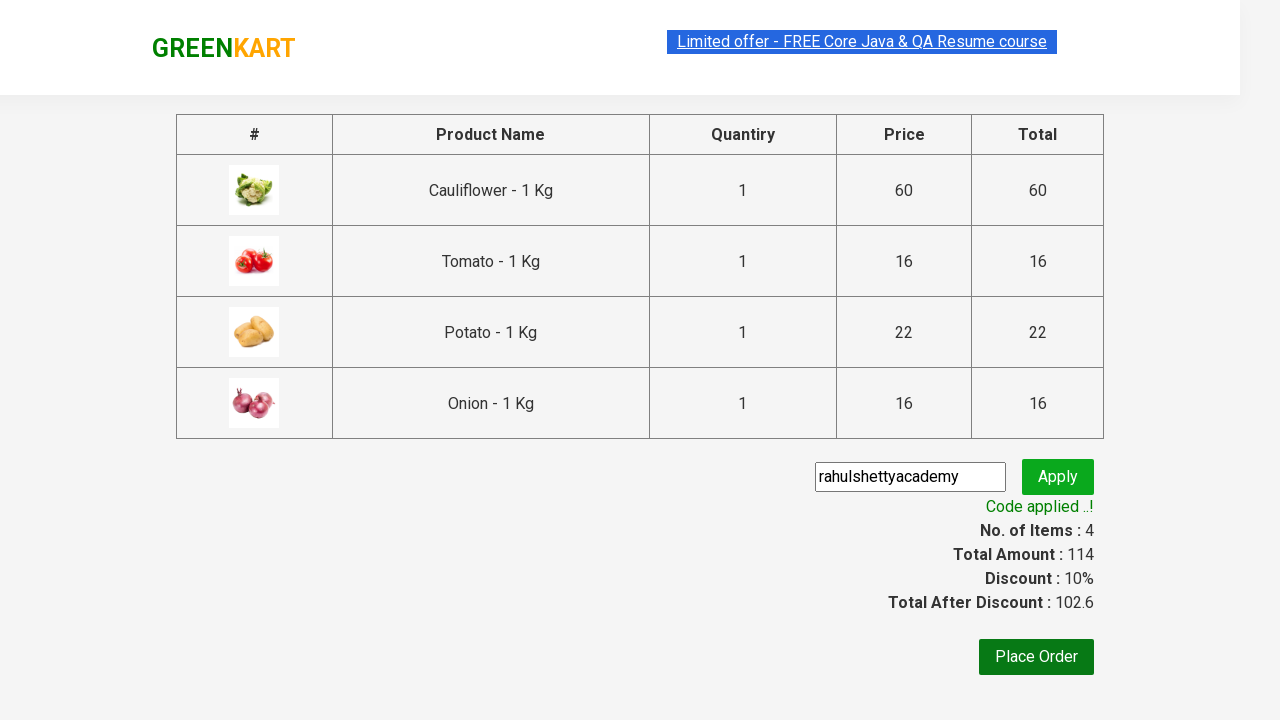

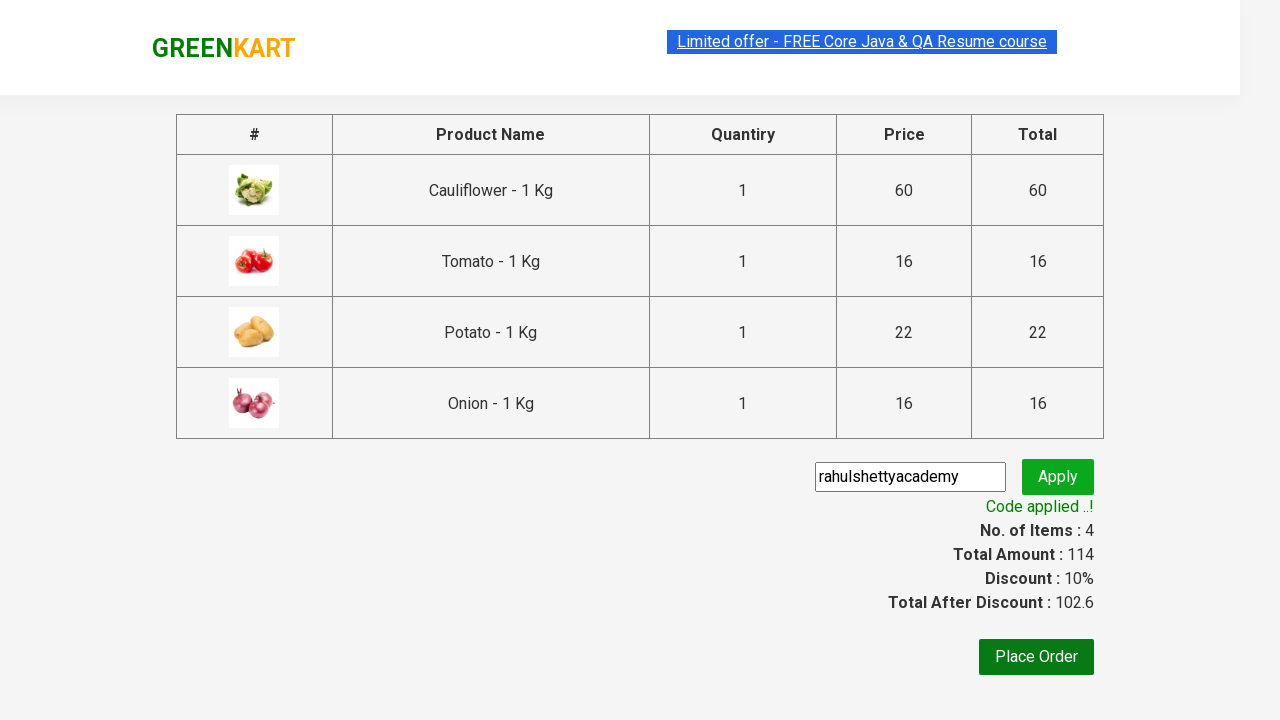